Tests a registration form by filling in first name, last name, and email fields, then submitting the form and verifying successful registration message

Starting URL: http://suninjuly.github.io/registration1.html

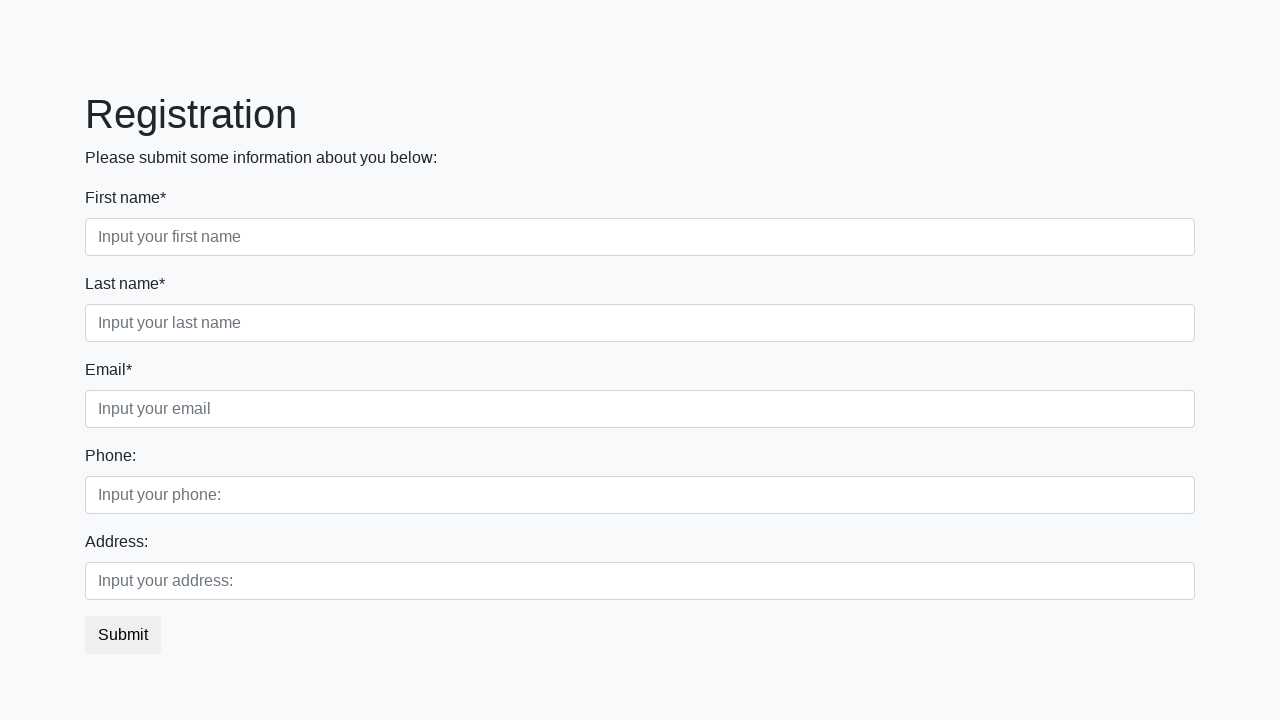

Filled first name field with 'Ivan' on [placeholder="Input your first name"]
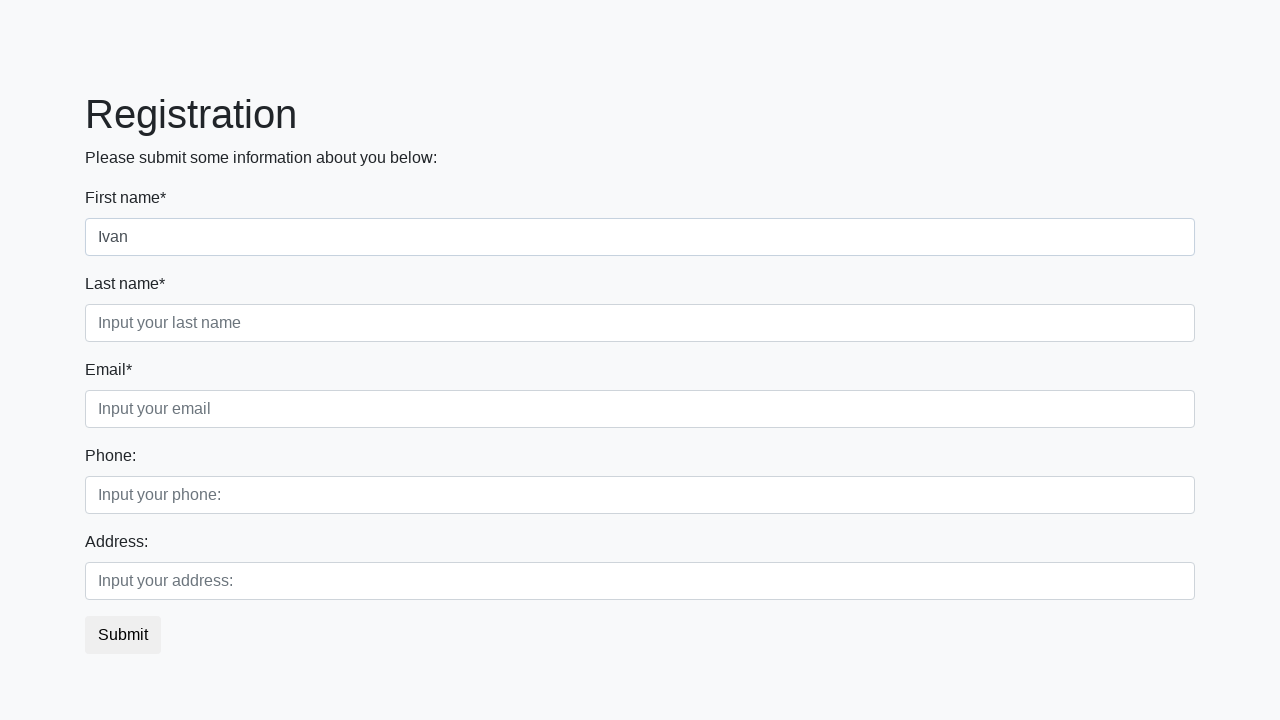

Filled last name field with 'Petrov' on .second_class > .form-control.second
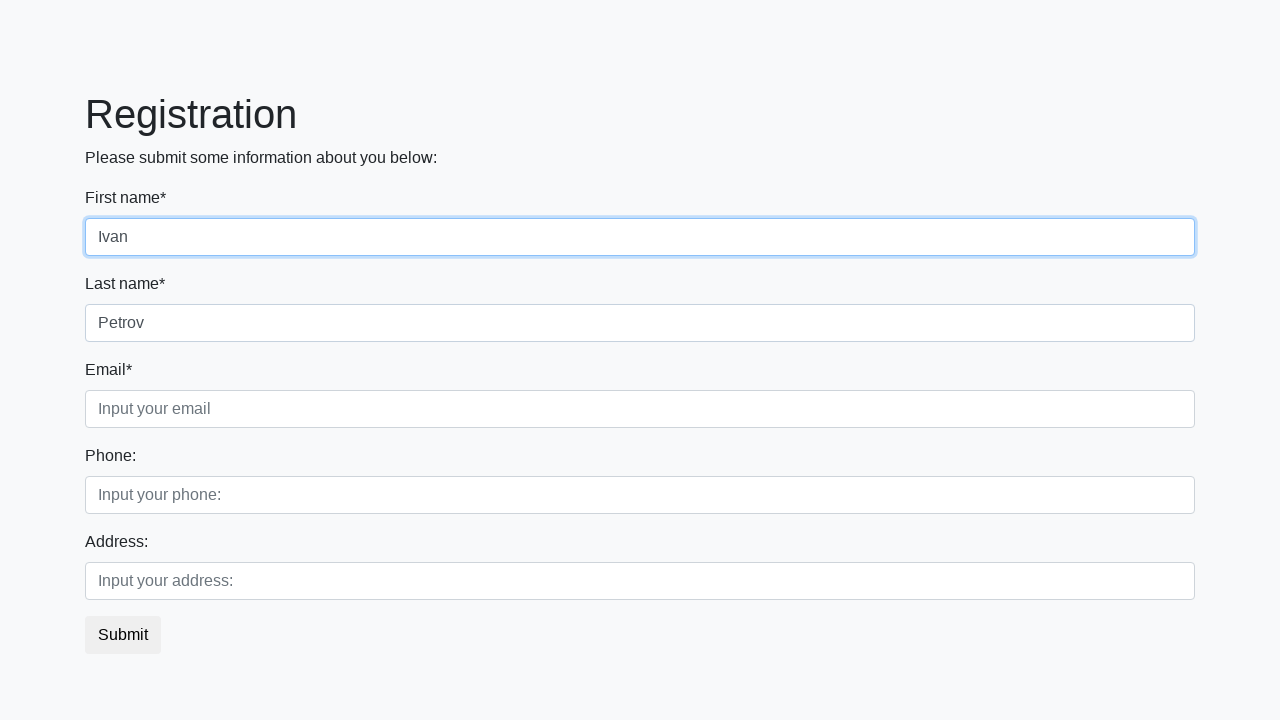

Filled email field with 'user@example.com' on .third_class > .form-control.third
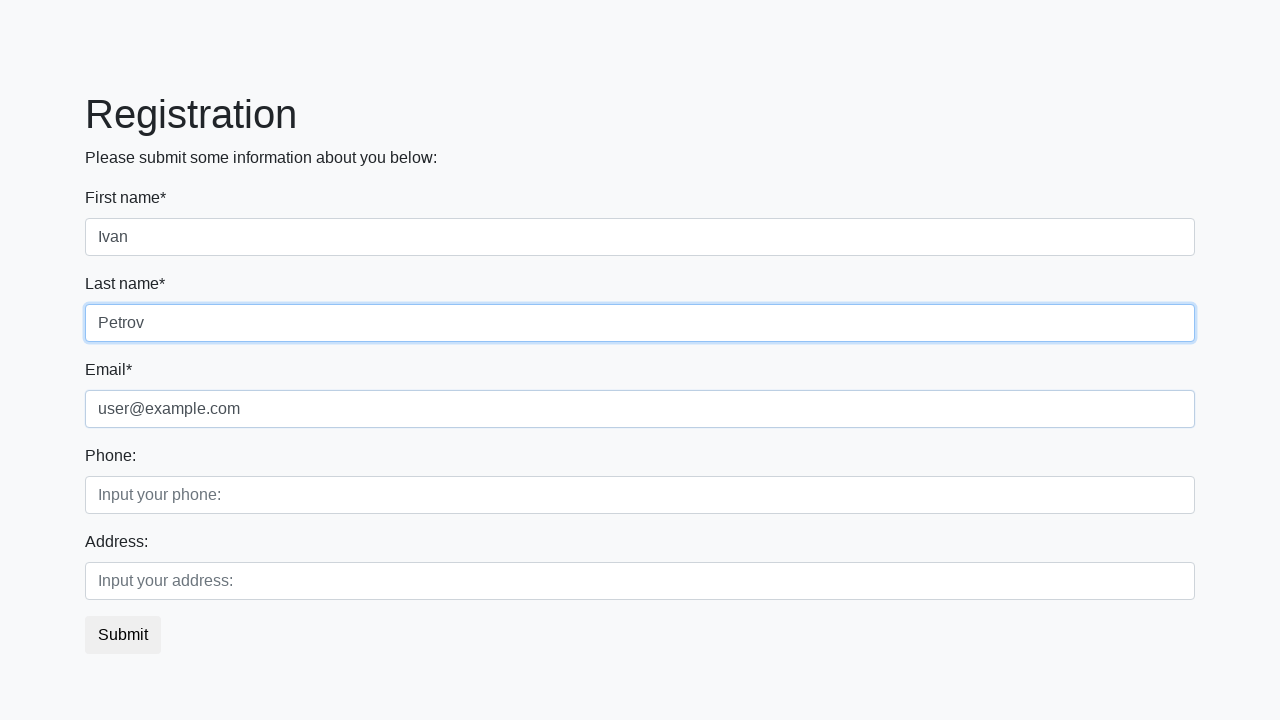

Clicked the submit button at (123, 635) on button.btn
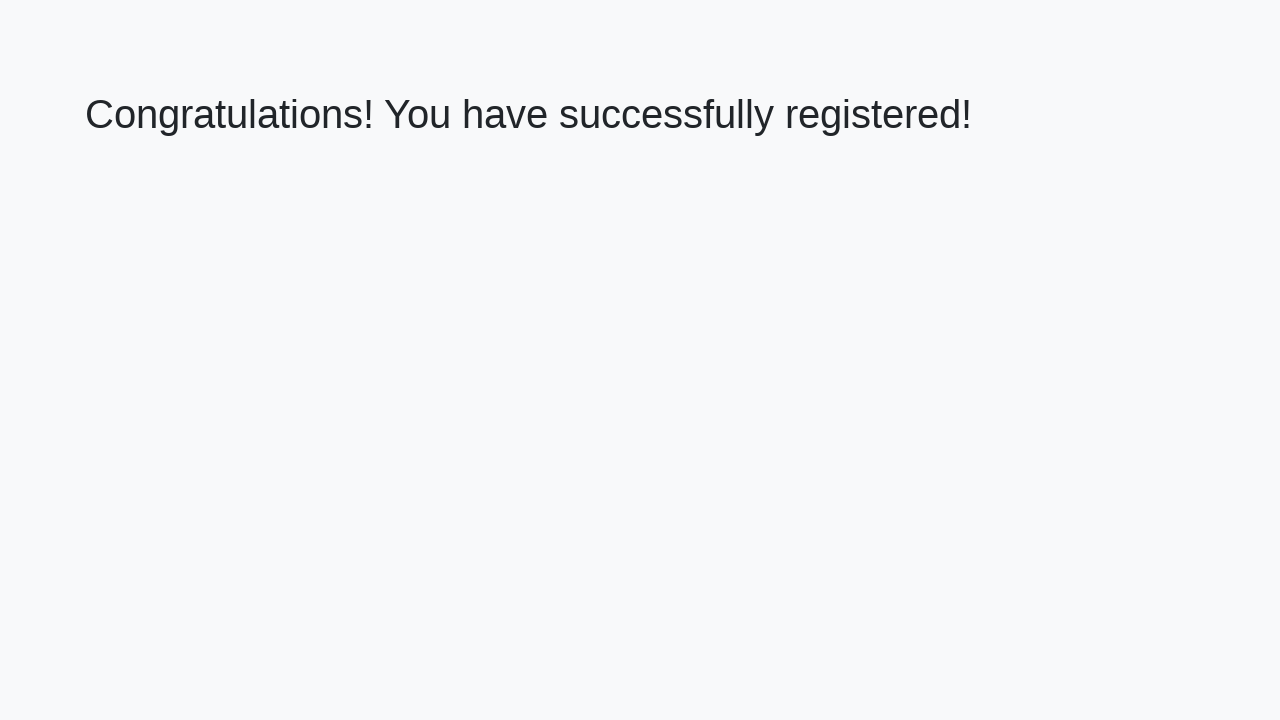

Success message heading loaded
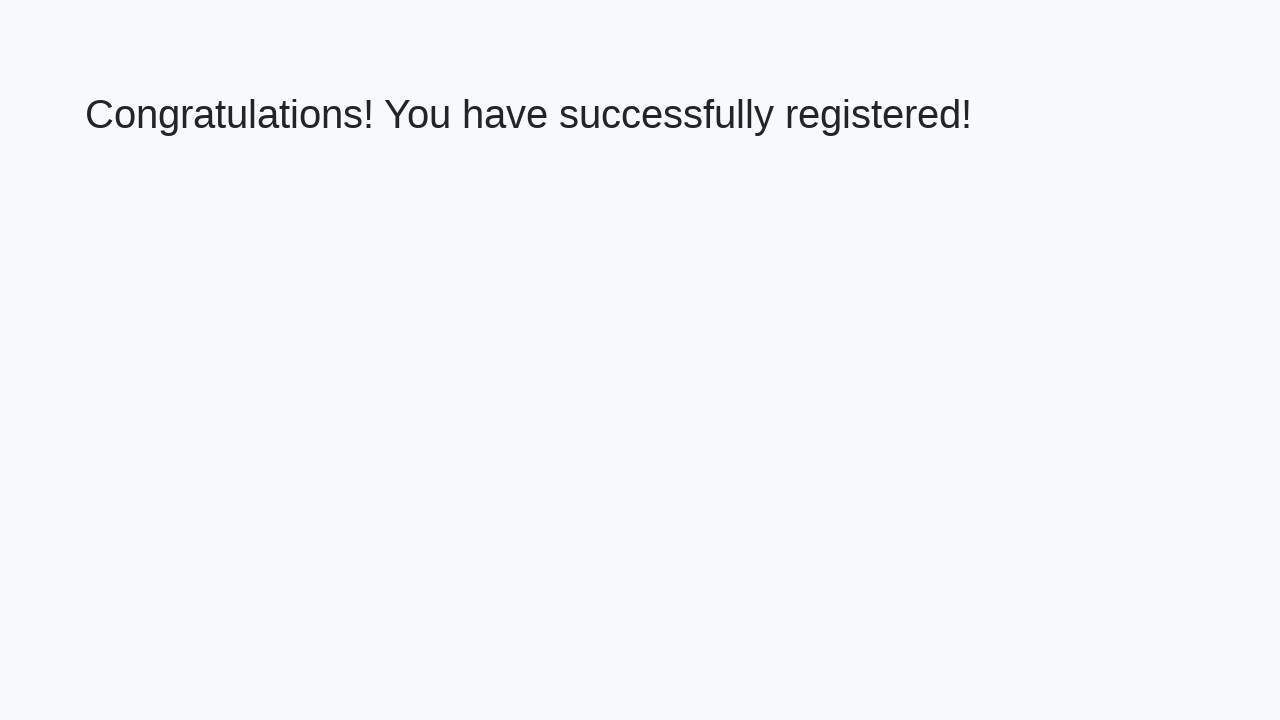

Retrieved success message text
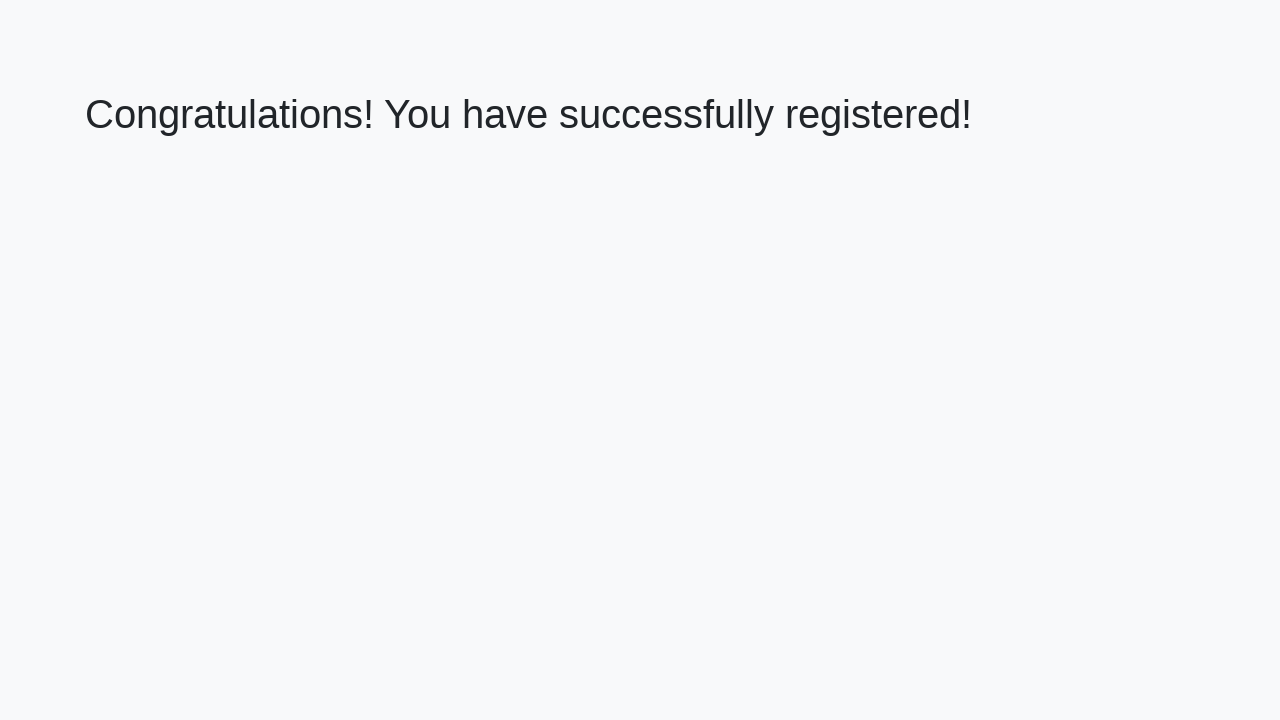

Verified success message matches expected text
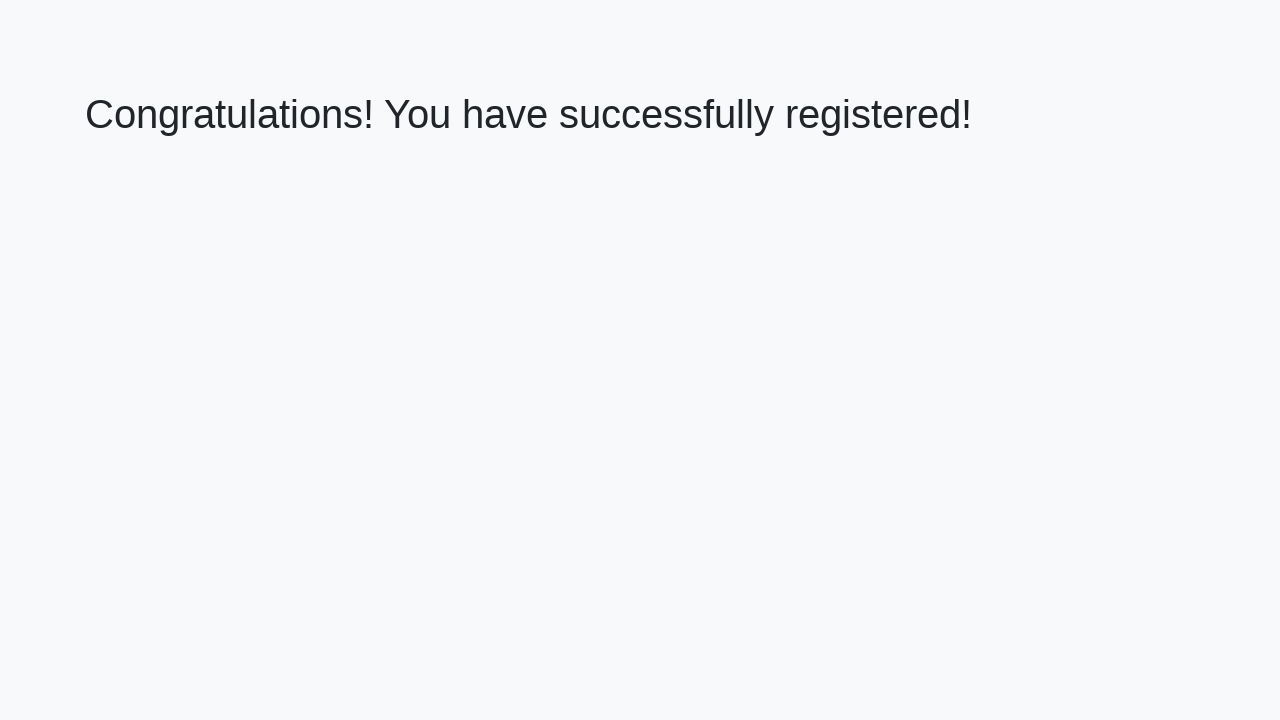

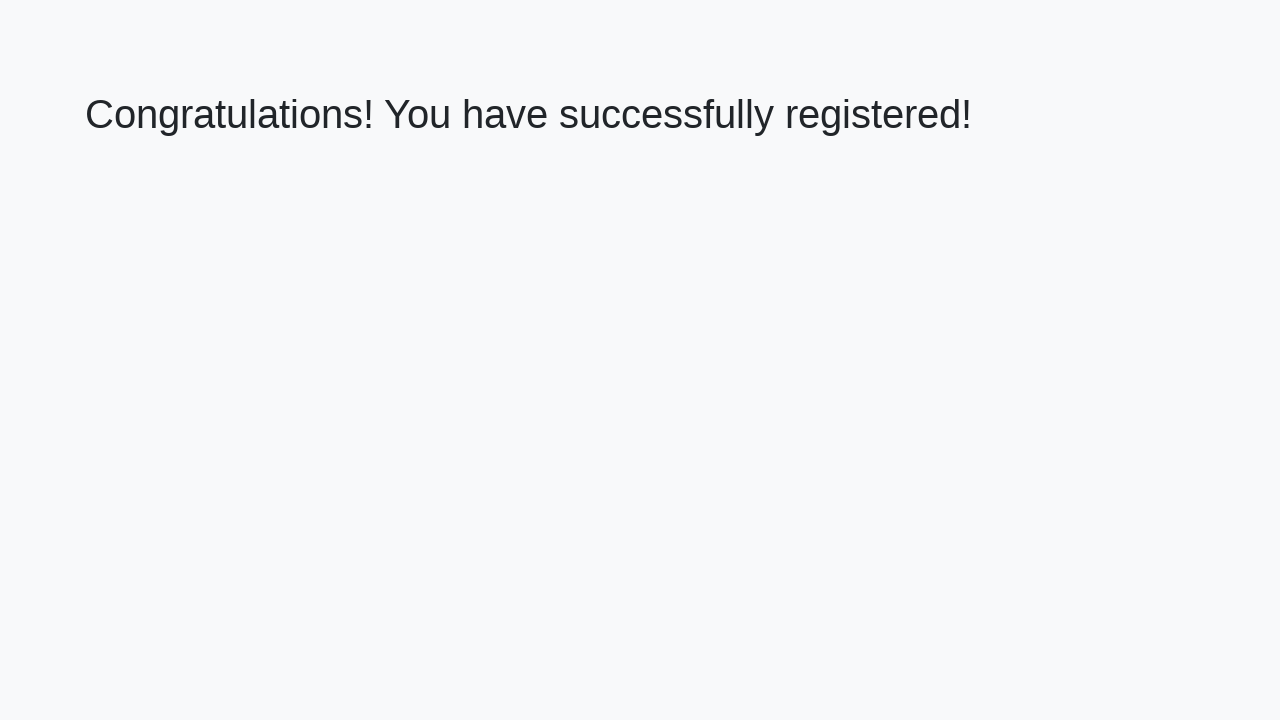